Tests checkbox selection functionality by selecting multiple checkboxes based on their values, and interacts with a web table to find and verify specific data

Starting URL: https://omayo.blogspot.com/

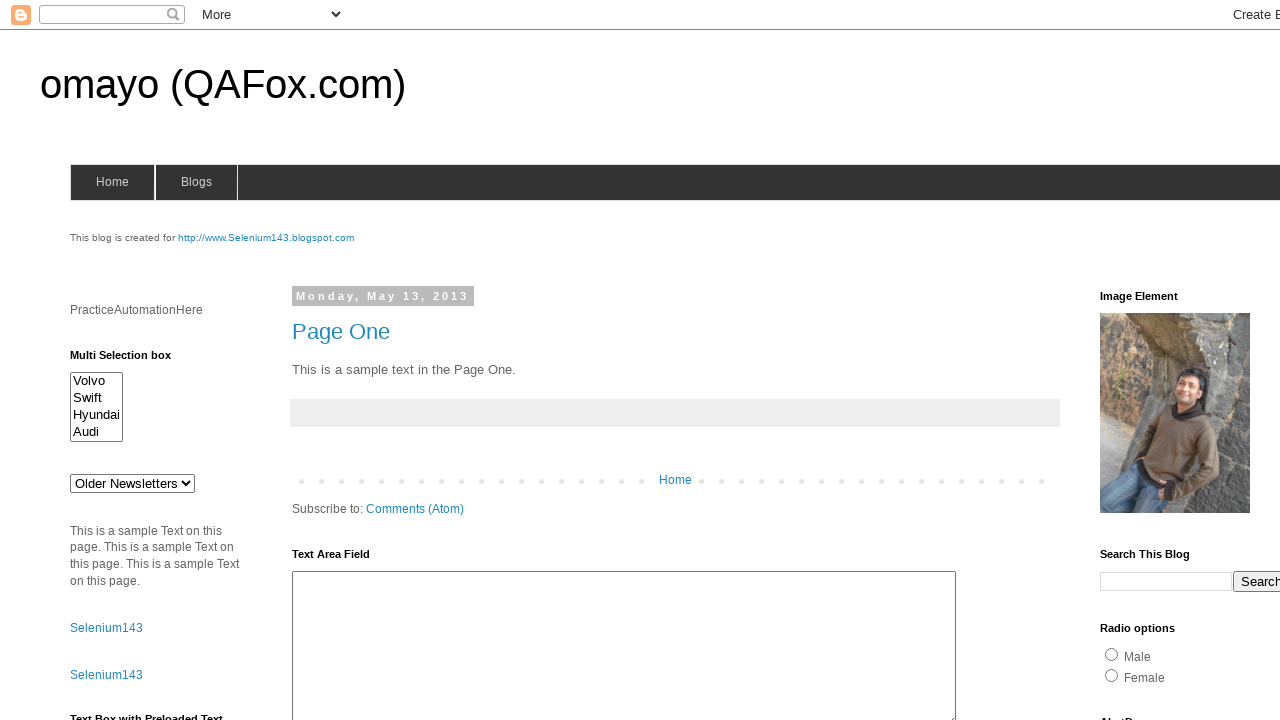

Set viewport size to 1920x1080
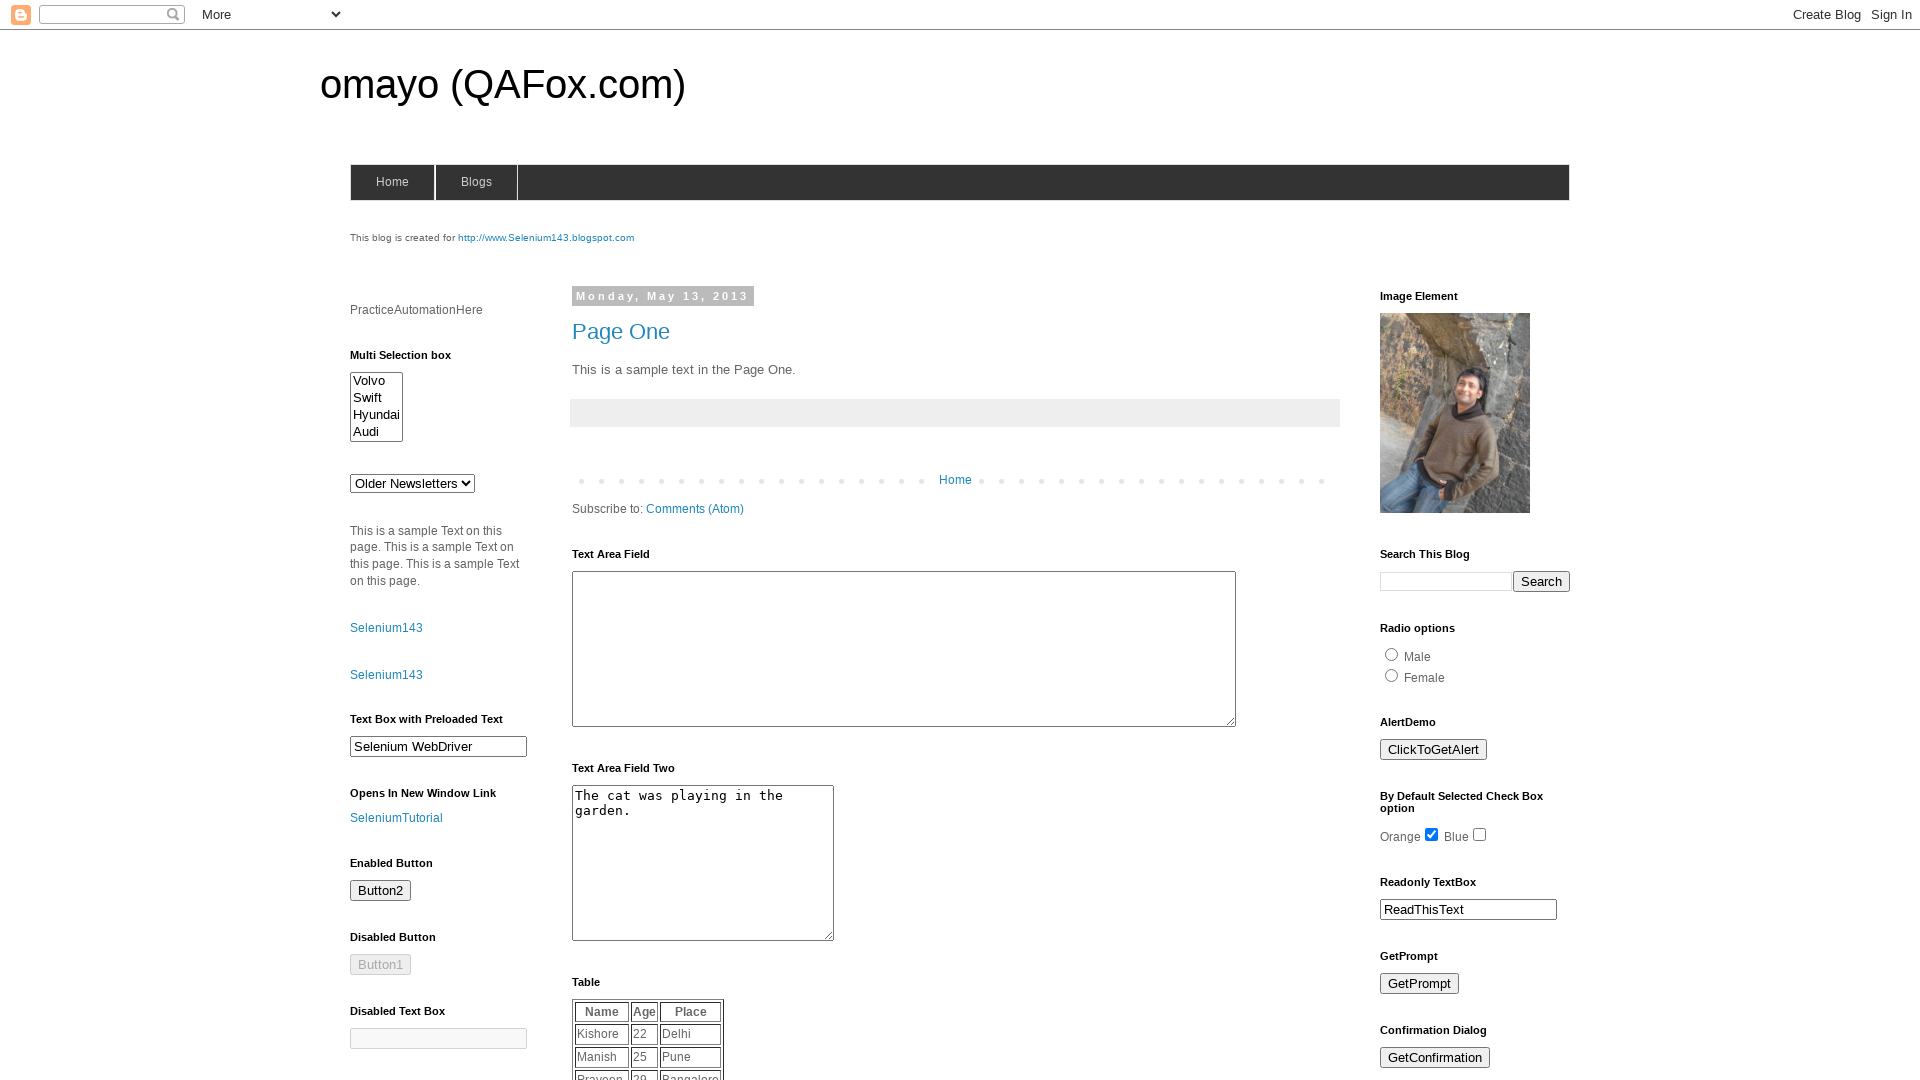

Retrieved all checkboxes from the checkbox group
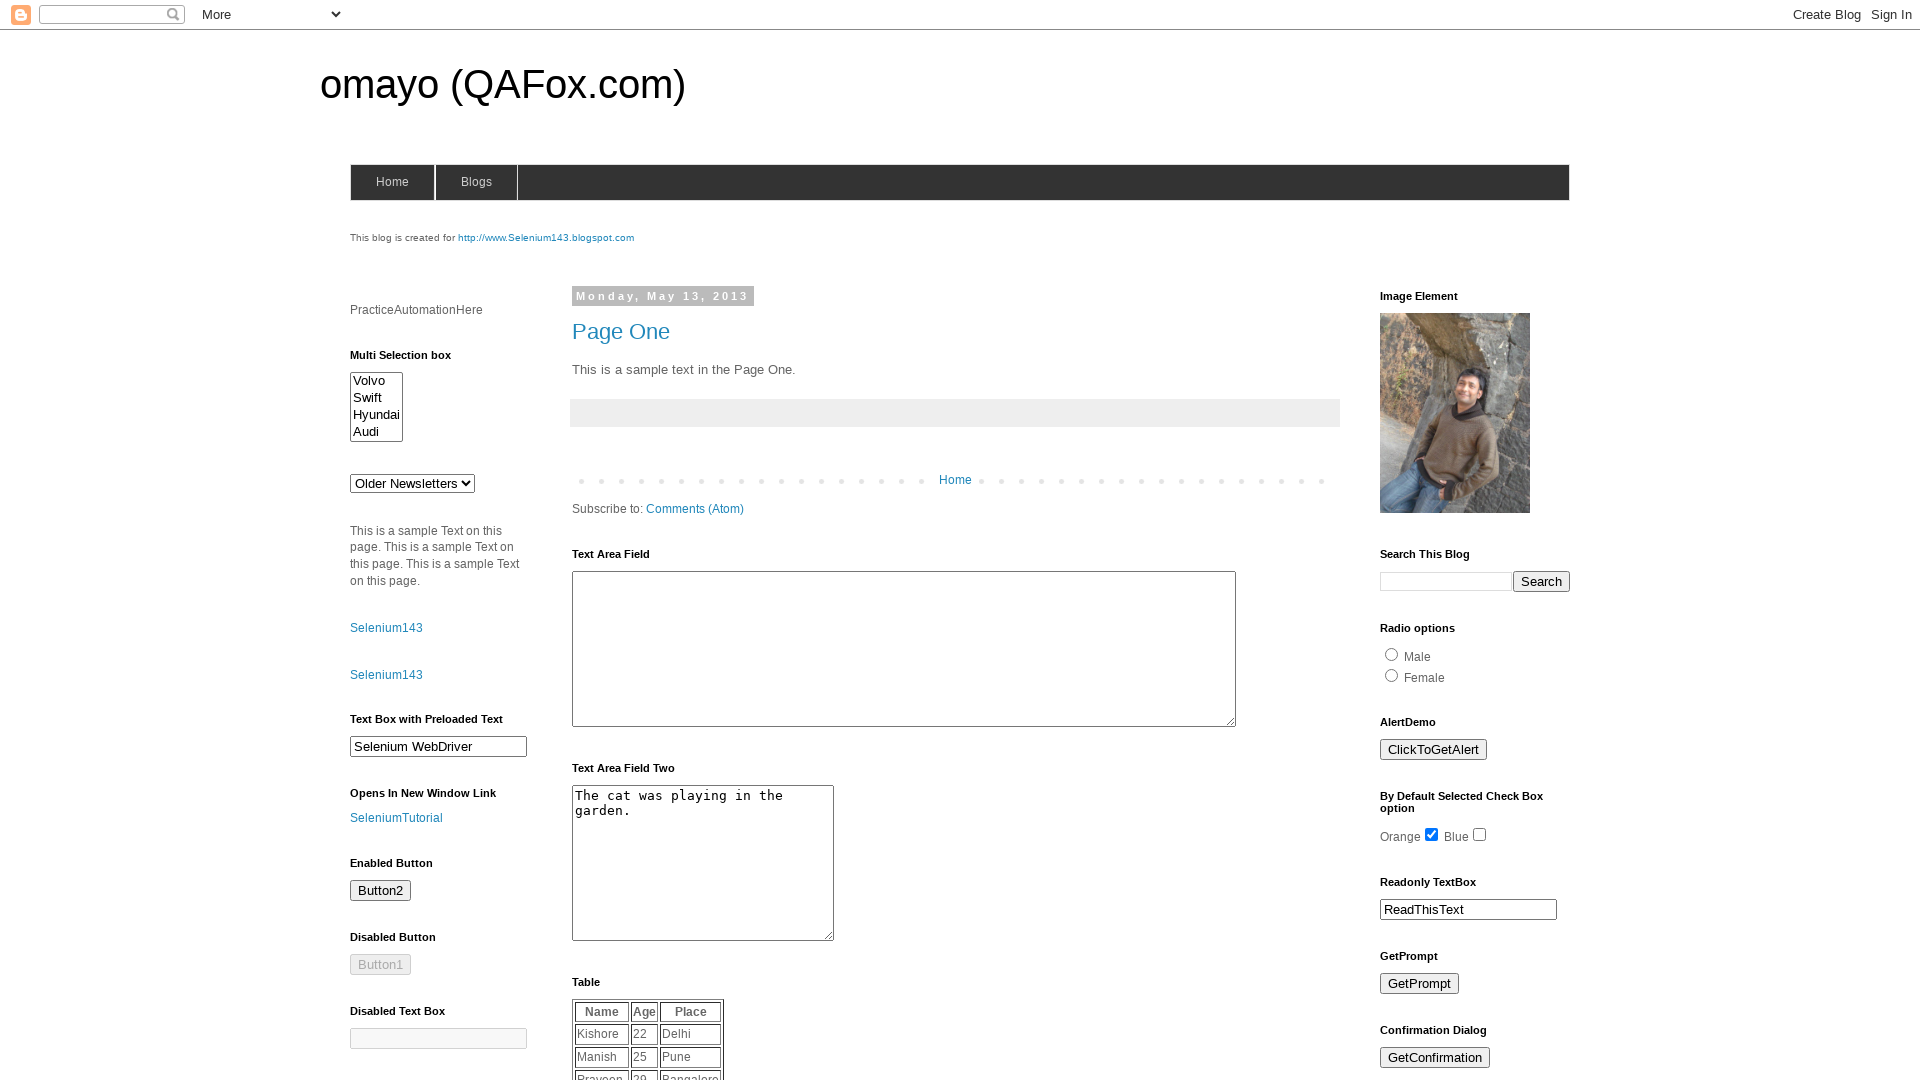

Selected checkbox with value 'Pen' at (1416, 540) on xpath=//*[@id='HTML33']/div[1]/input >> nth=0
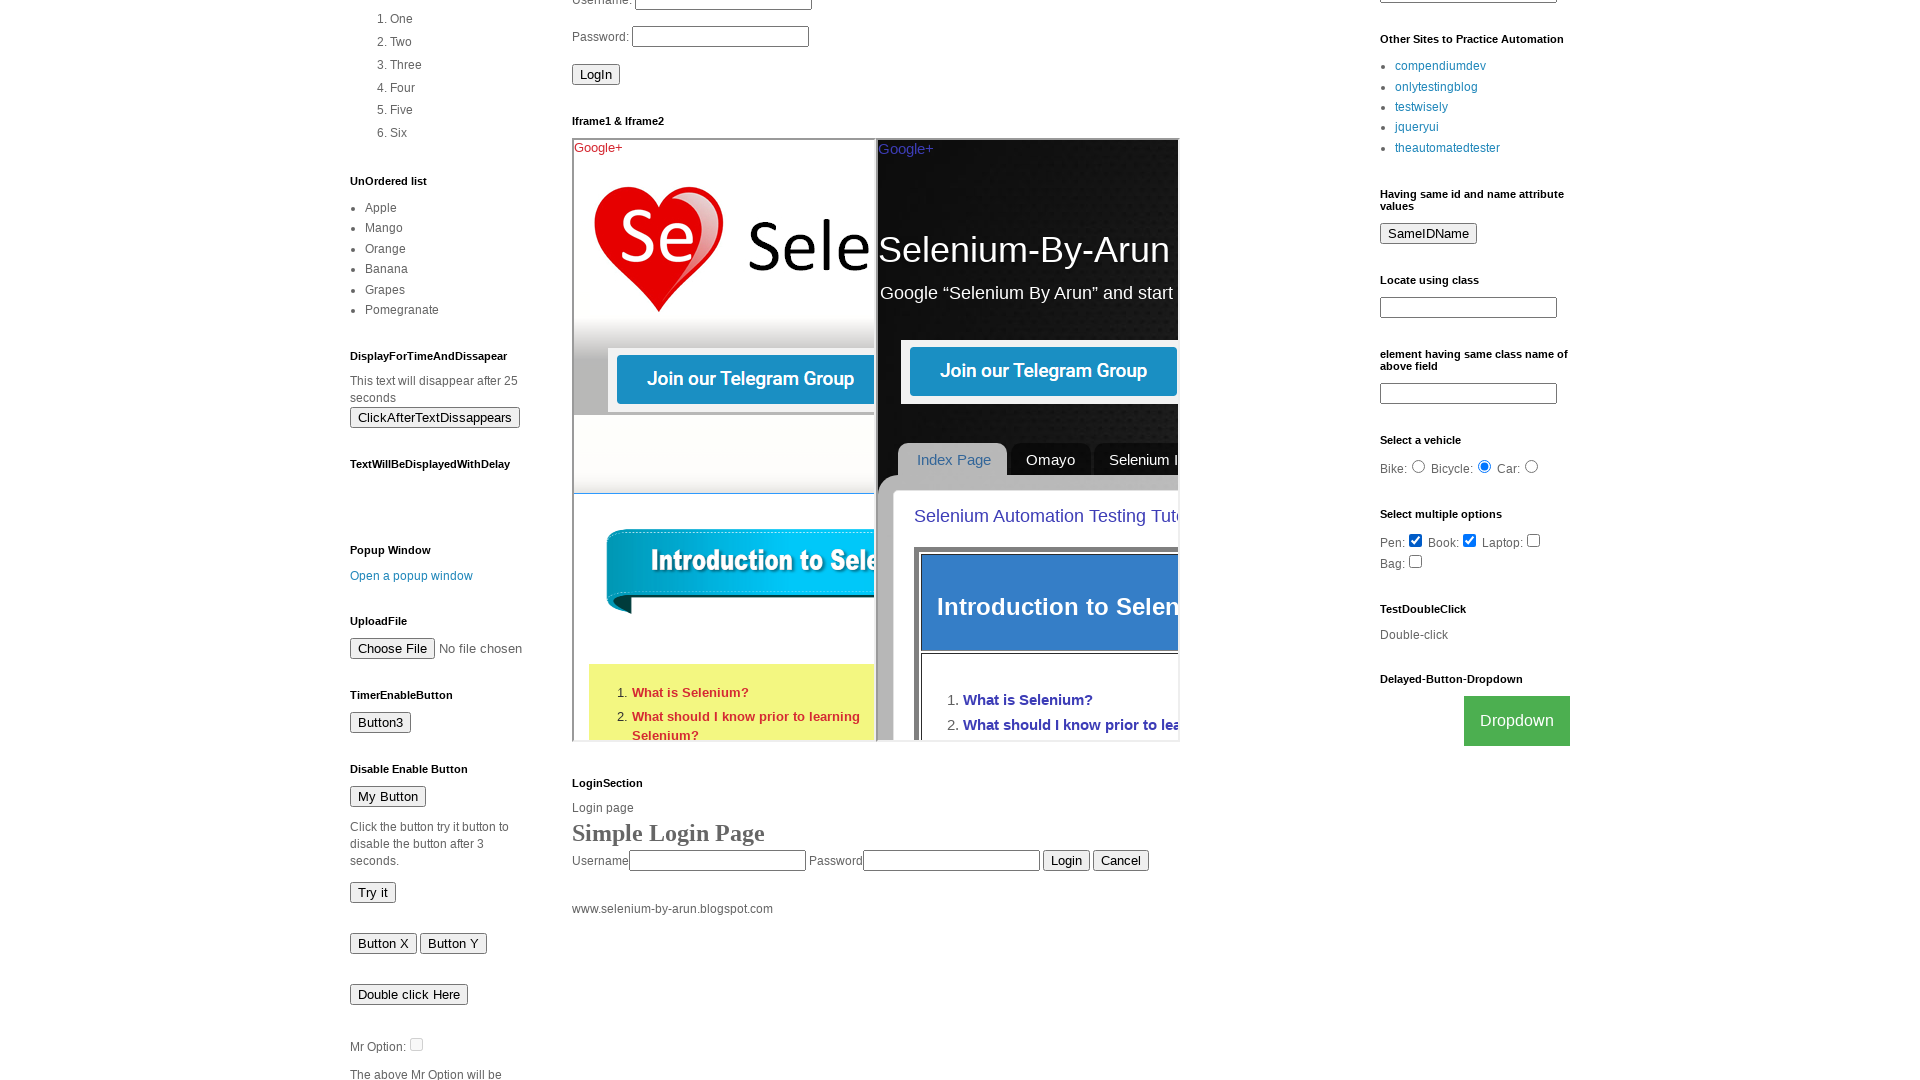

Web table #table1 is now visible
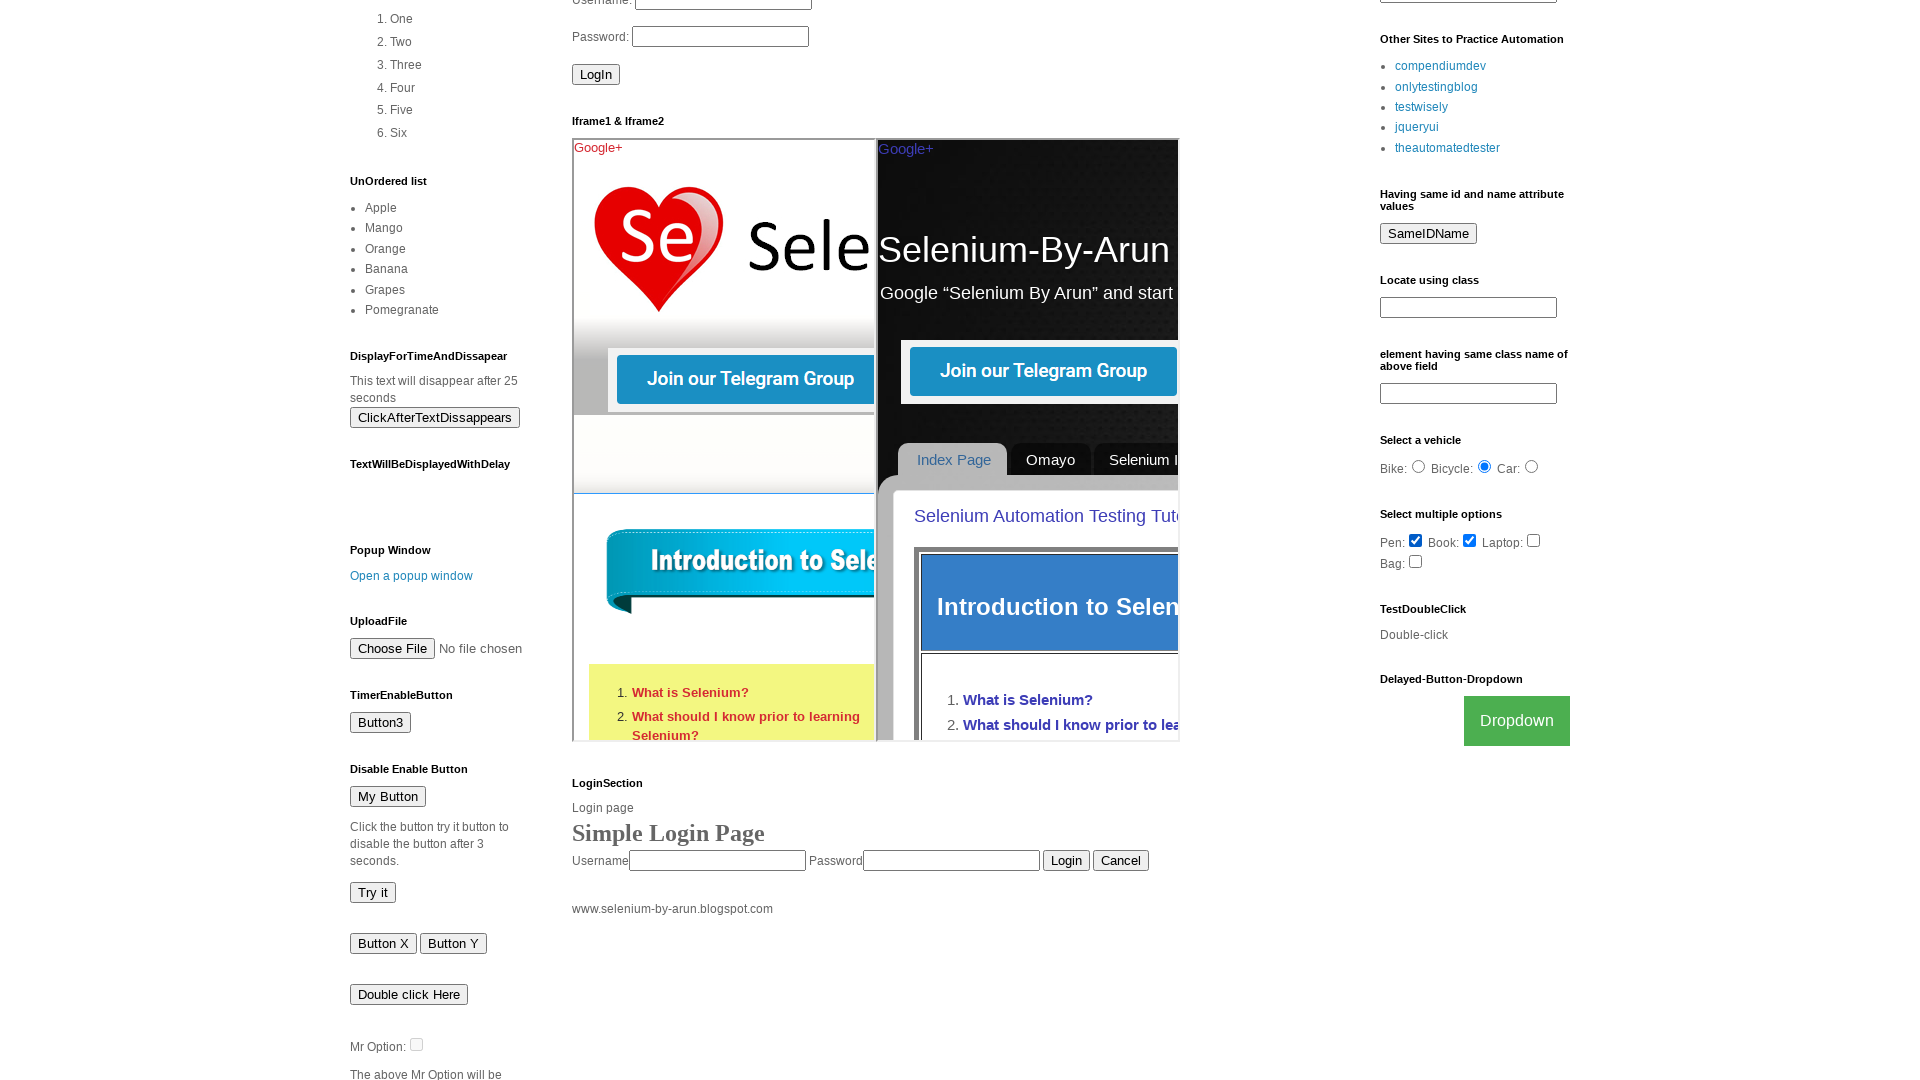

Retrieved all rows from the web table (4 rows found)
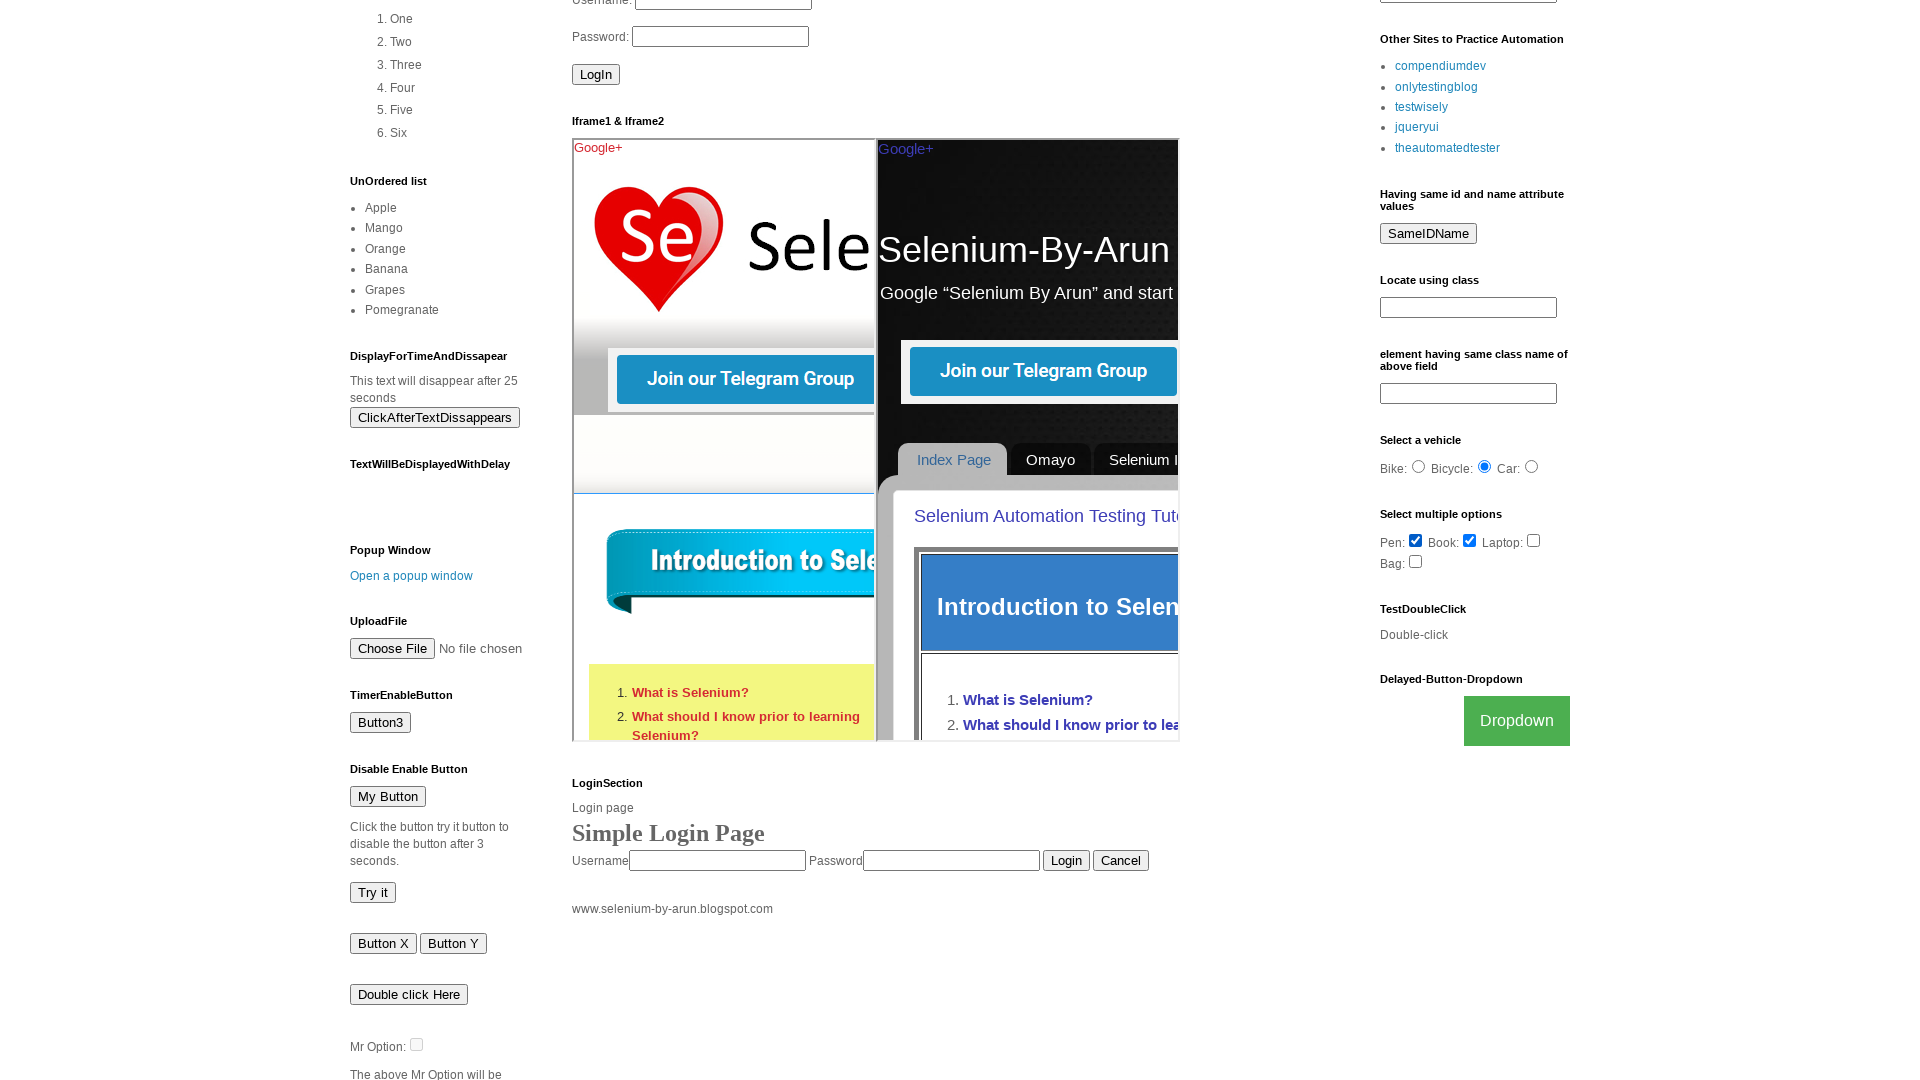

Found target row with 'dheepthi' at row 4, column 1
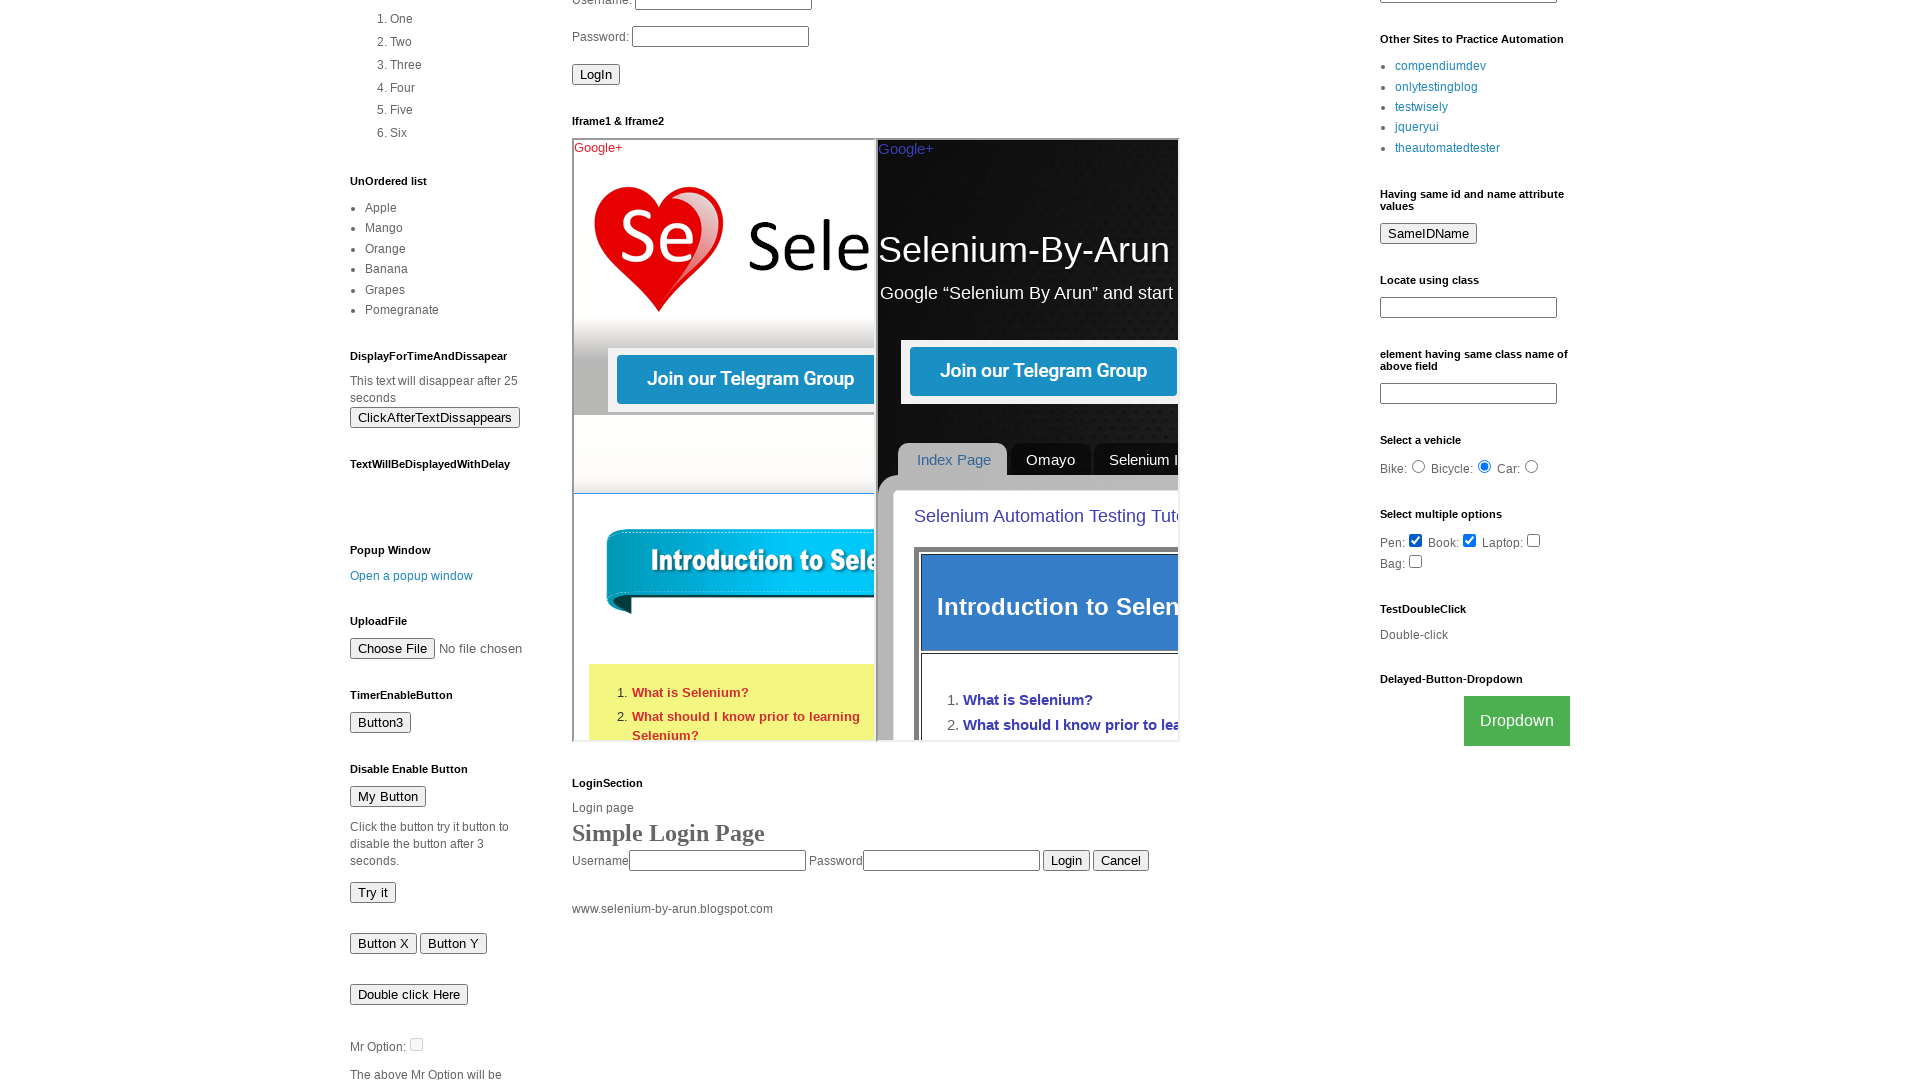

Age element is now visible
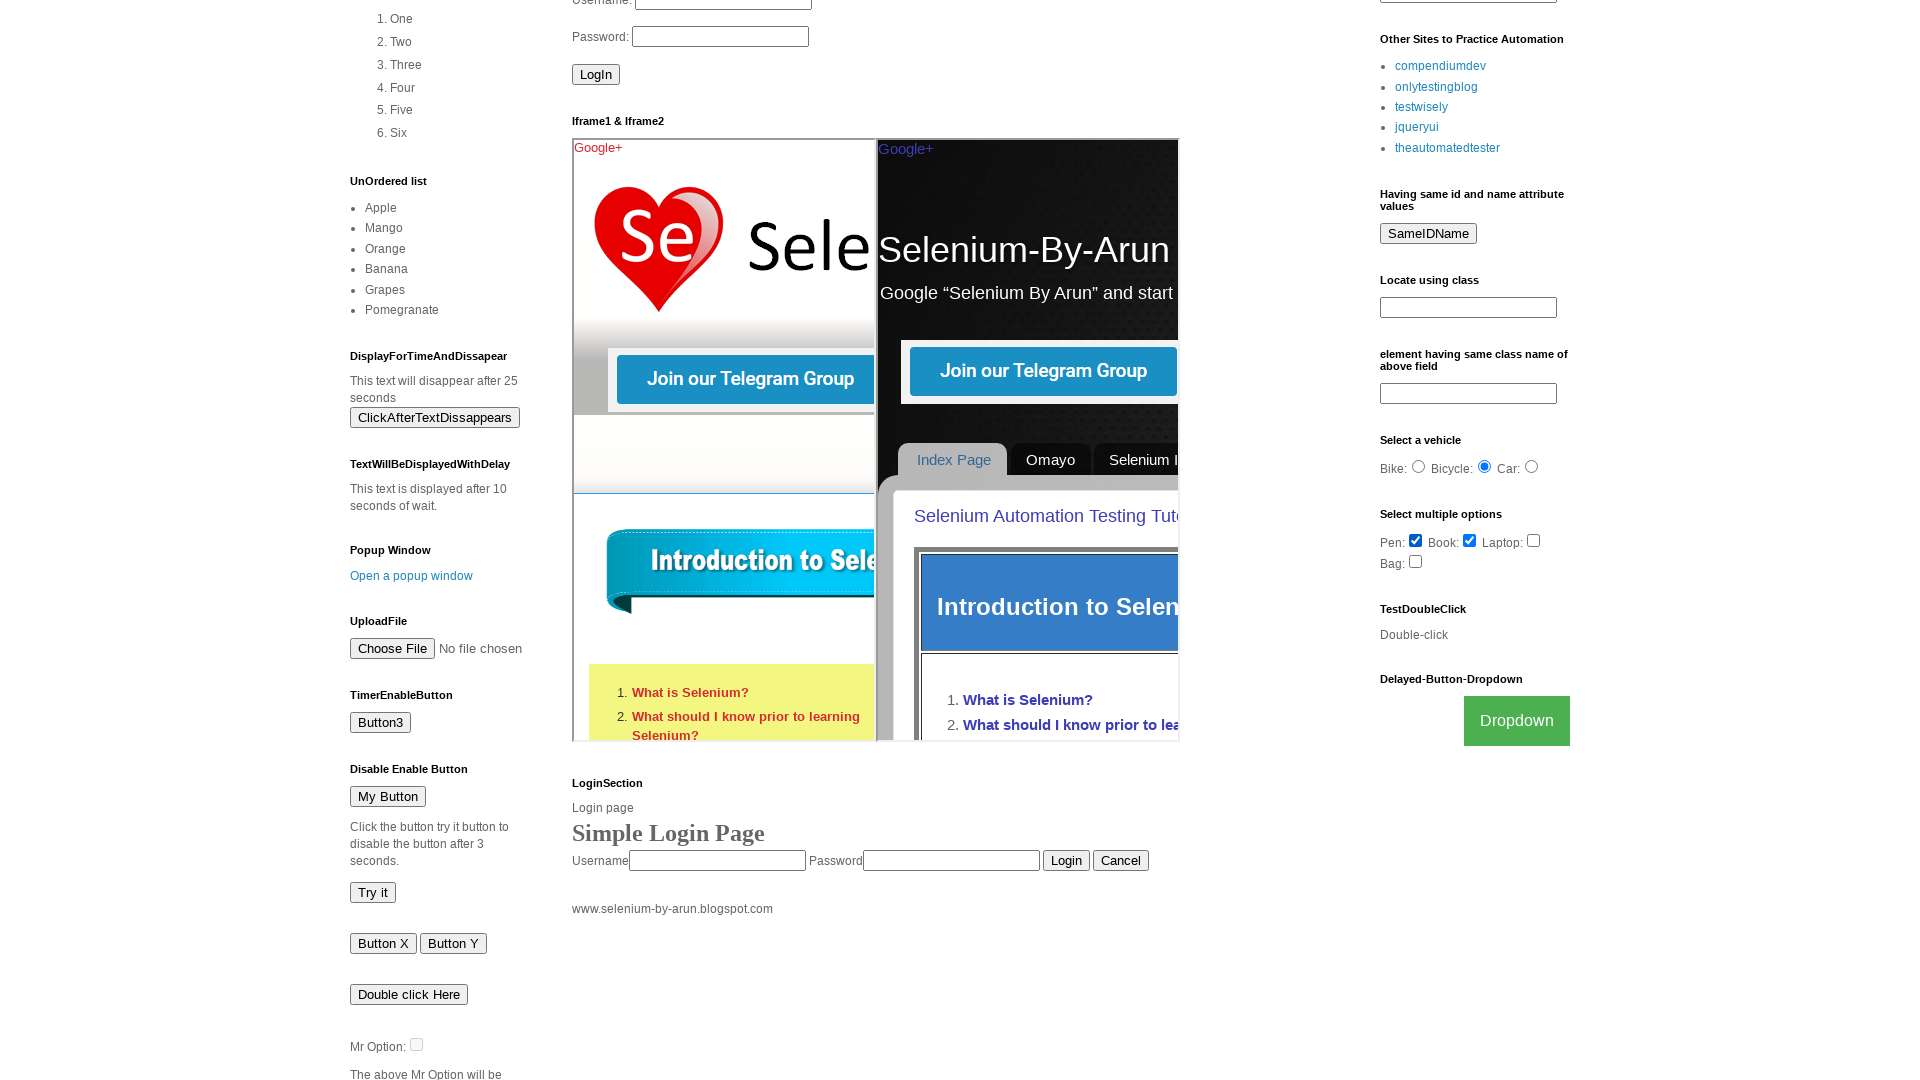

Place element is now visible
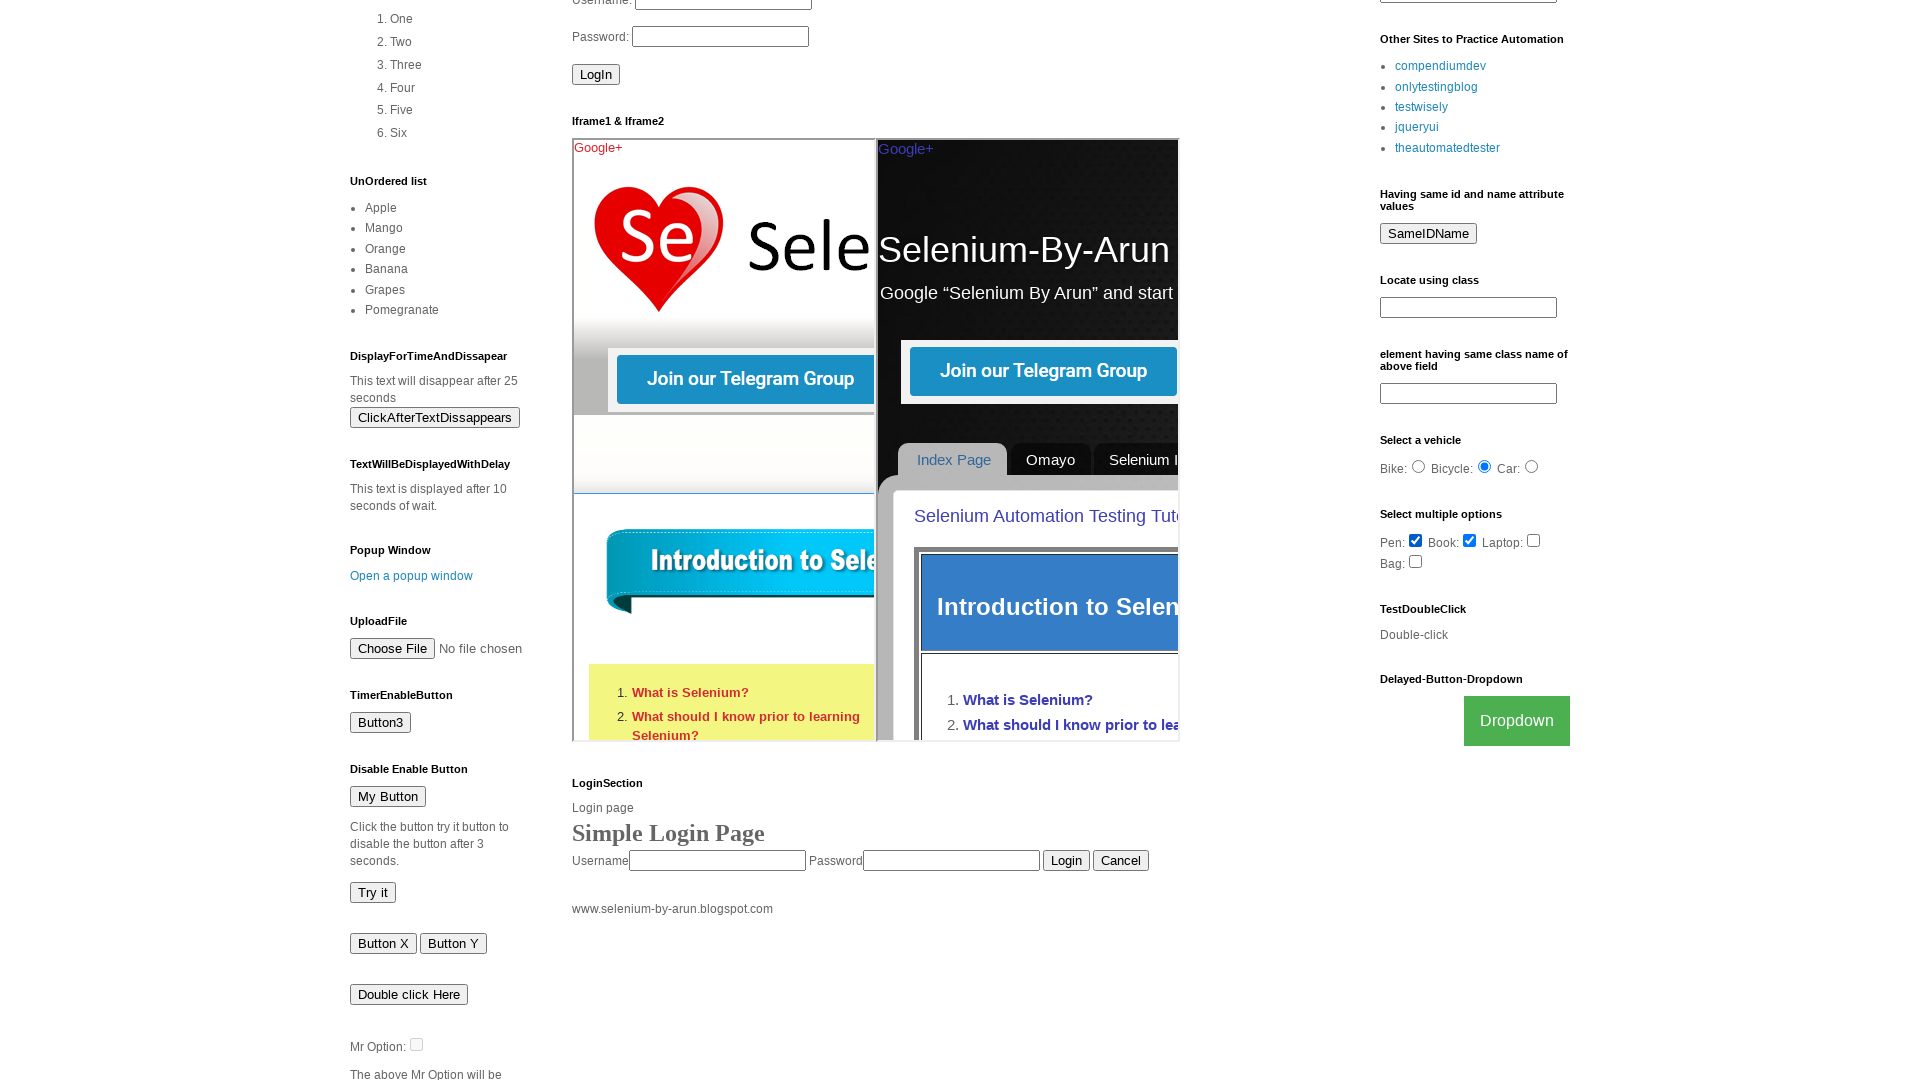

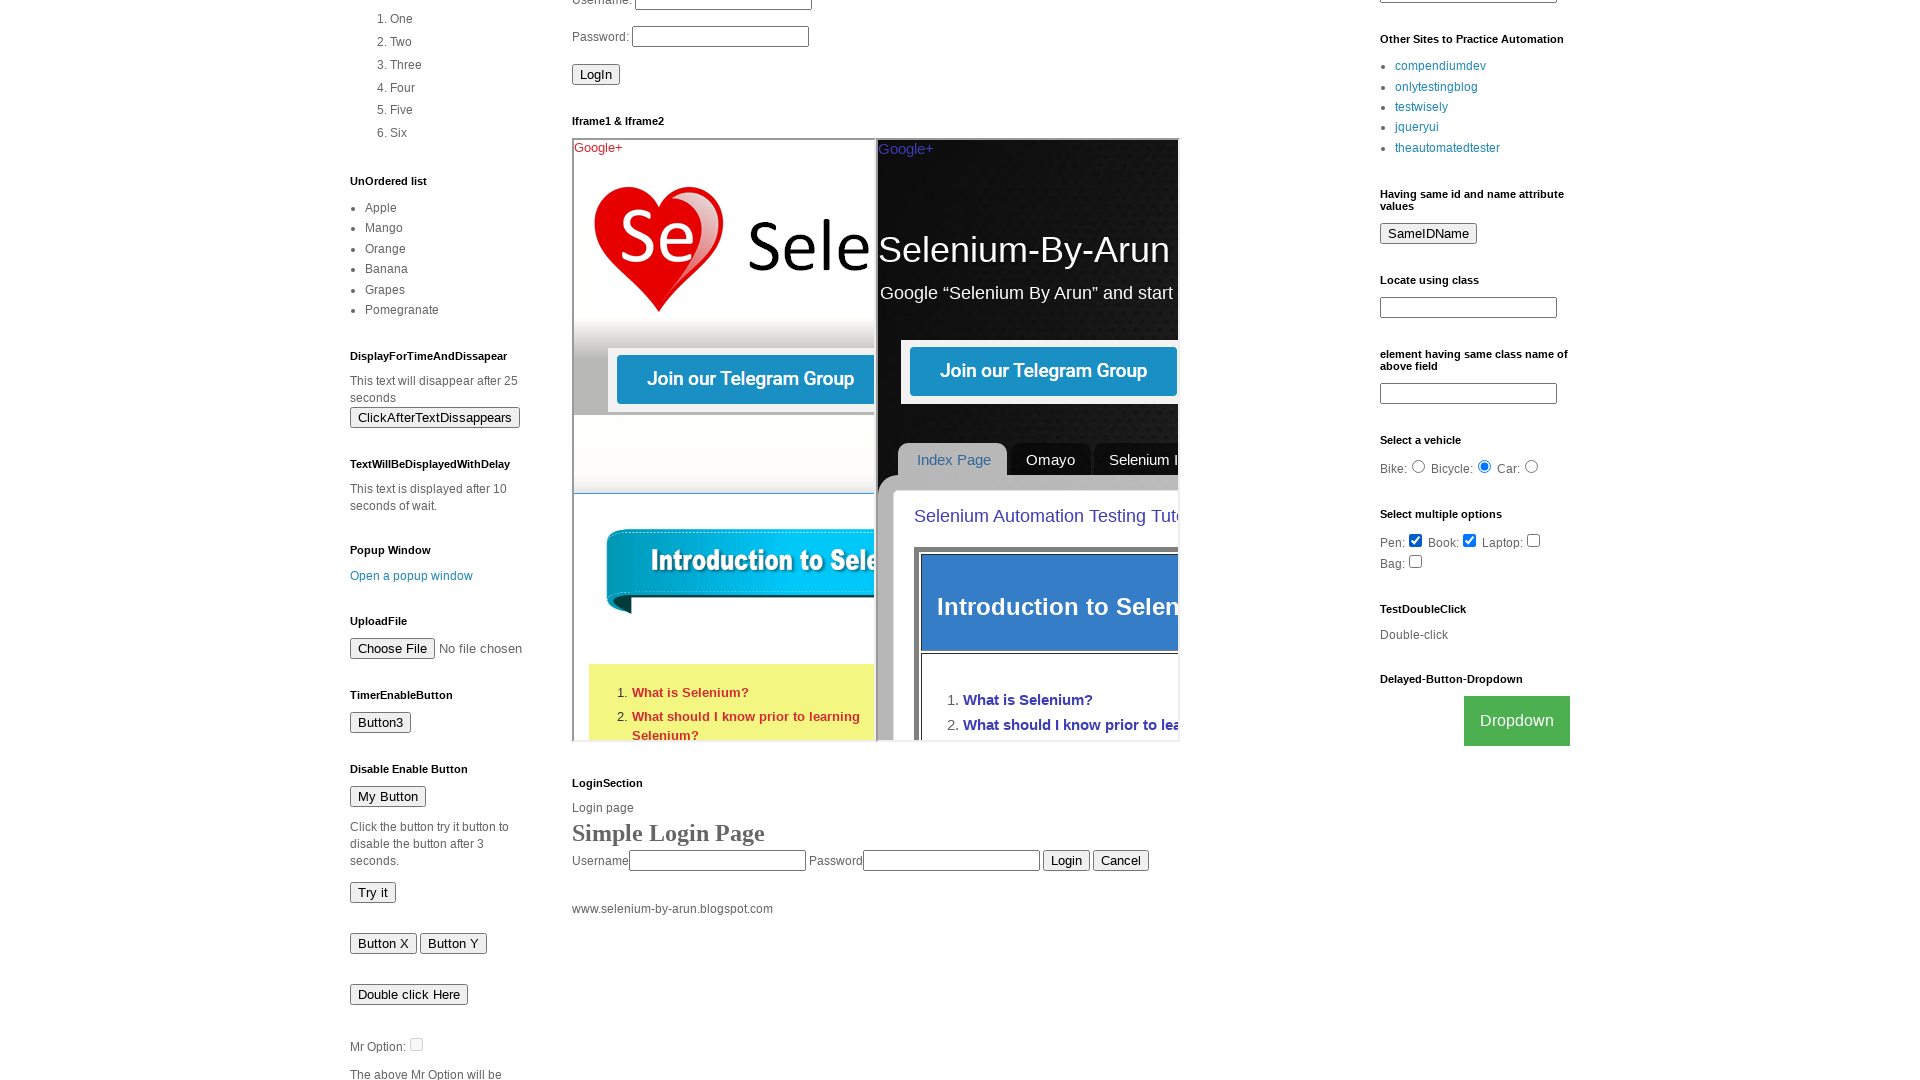